Tests window handling functionality by opening popup windows and new tabs, switching between them, interacting with elements in each window, and returning to the parent window

Starting URL: https://omayo.blogspot.com/

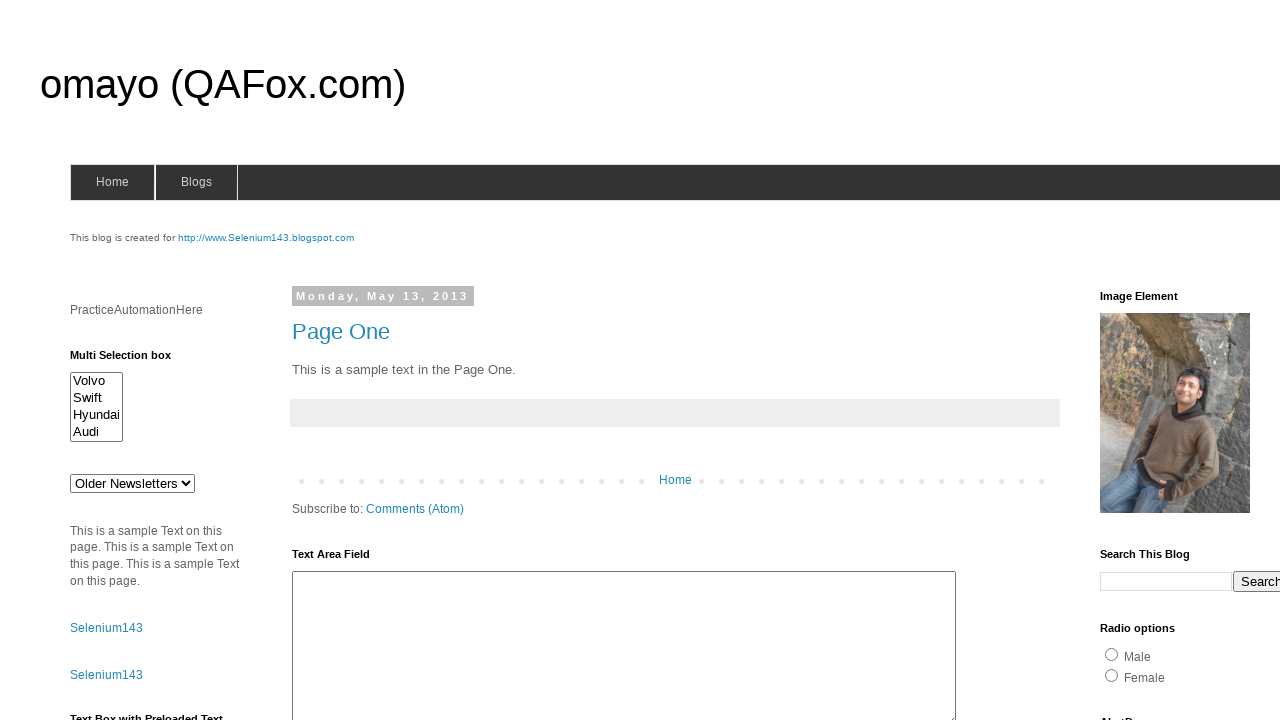

Filled text area with 'Bo' in parent window on #ta1
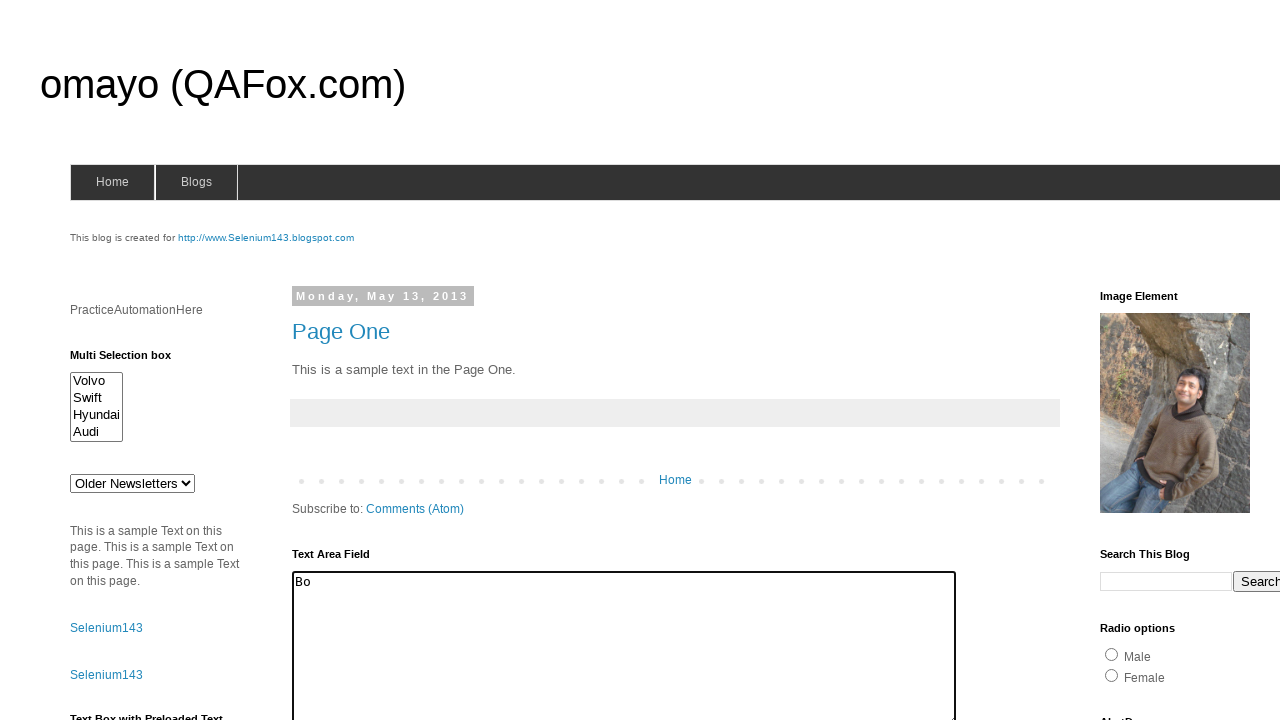

Stored reference to parent page
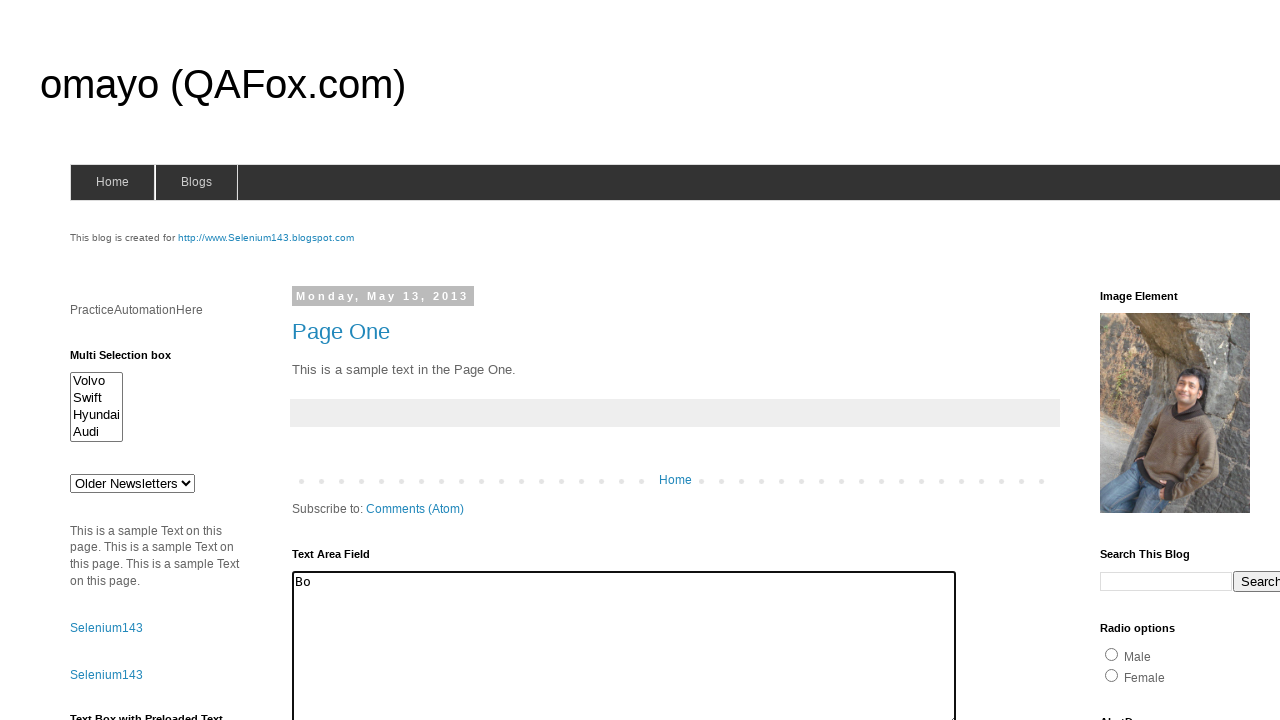

Clicked 'Open a popup window' button at (132, 360) on text='Open a popup window'
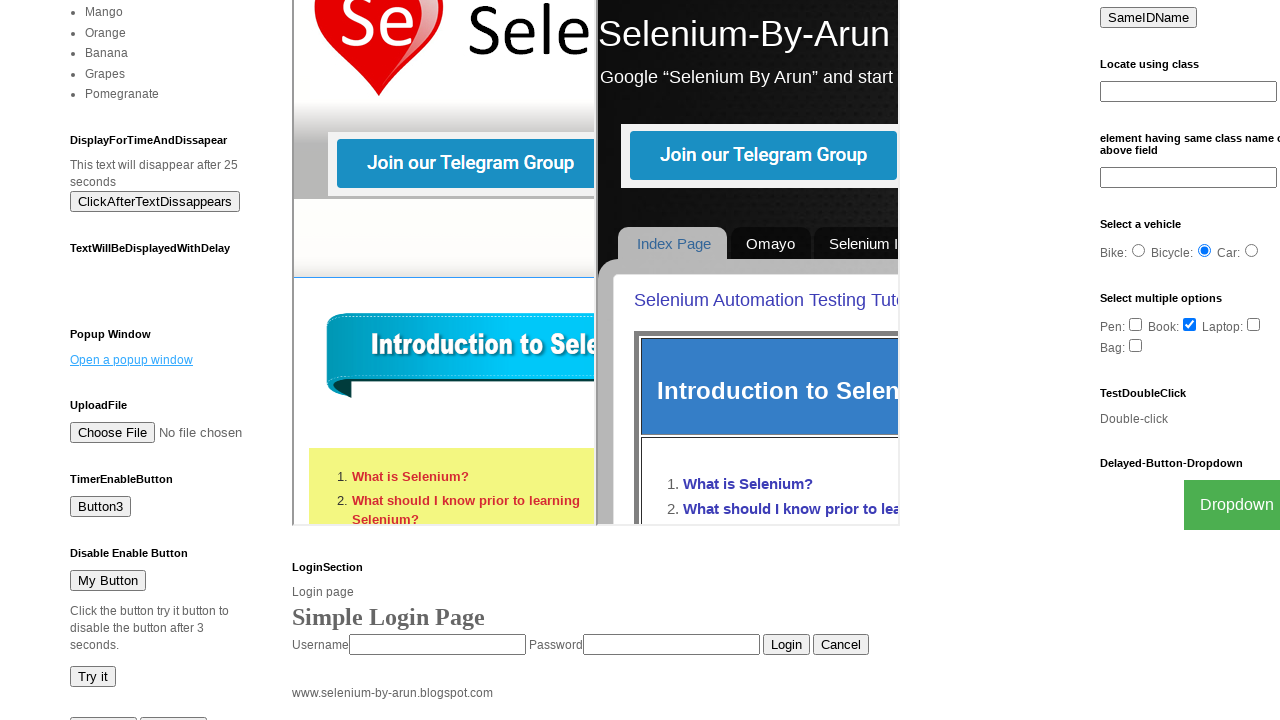

Popup window opened and reference obtained
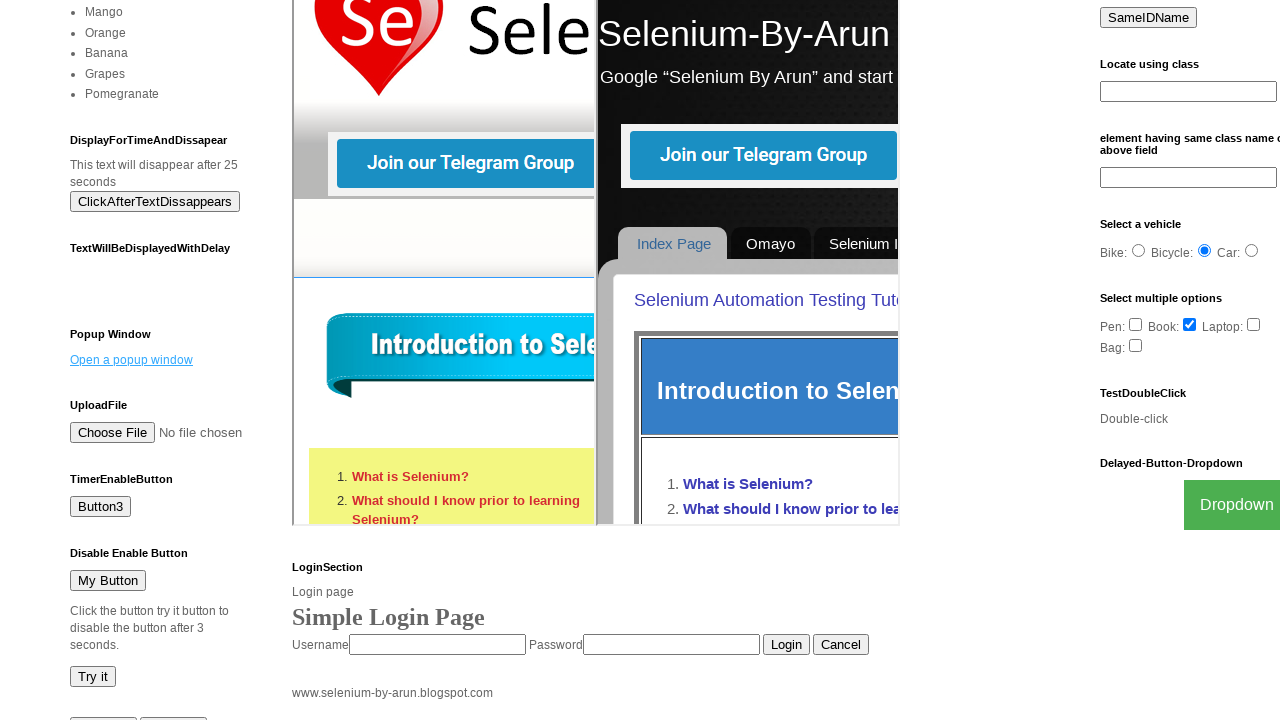

Retrieved text from popup window: 
  New Window

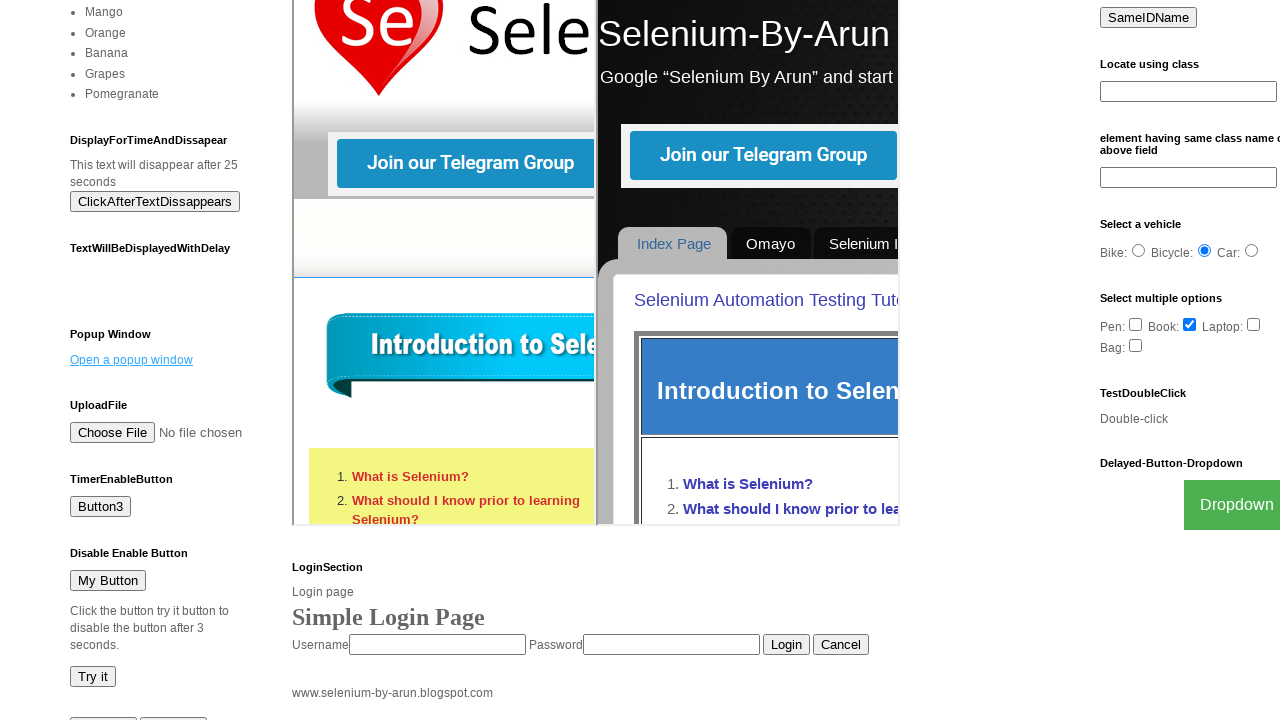

Closed popup window
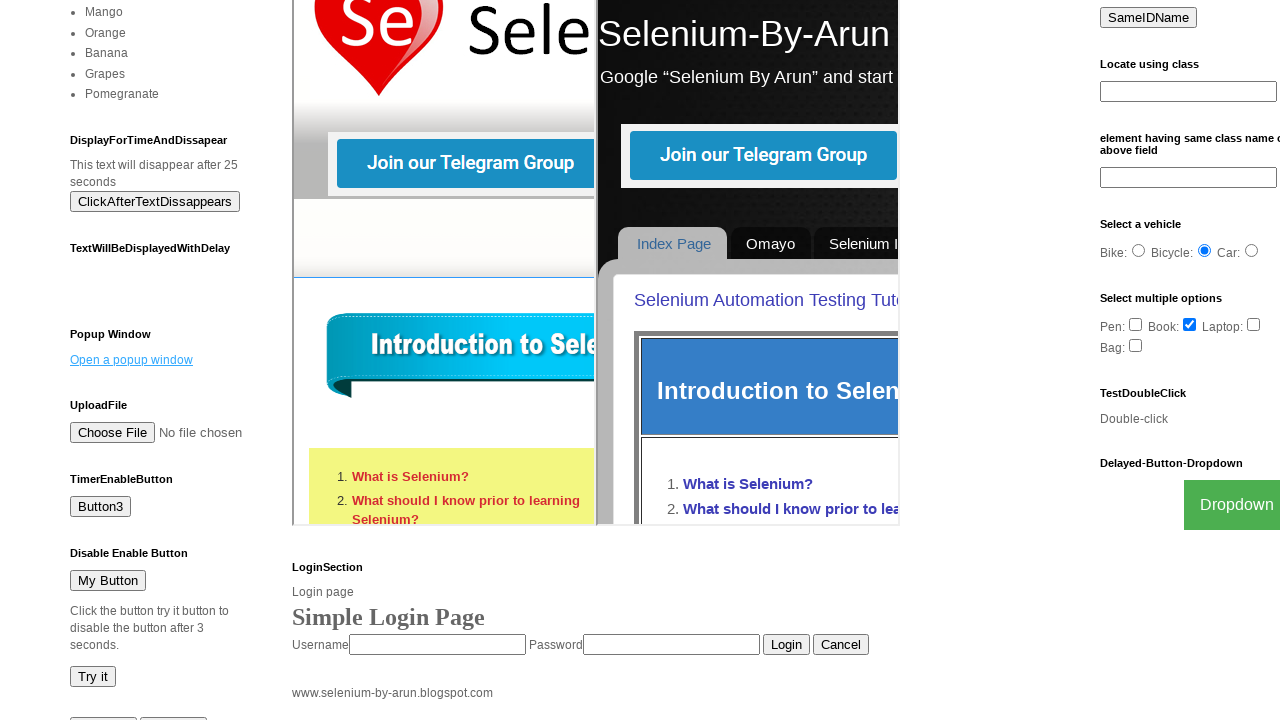

Clicked 'Blogger' link to open new tab at (753, 673) on text='Blogger'
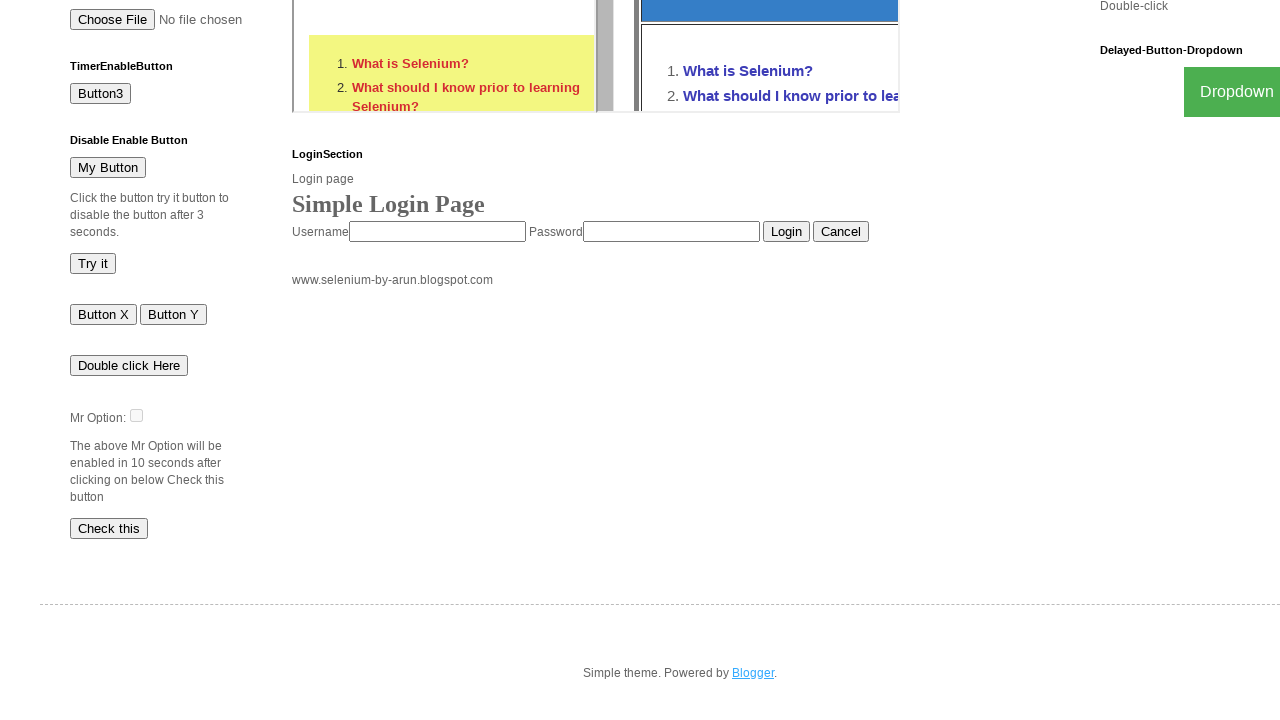

New tab opened with Blogger link and reference obtained
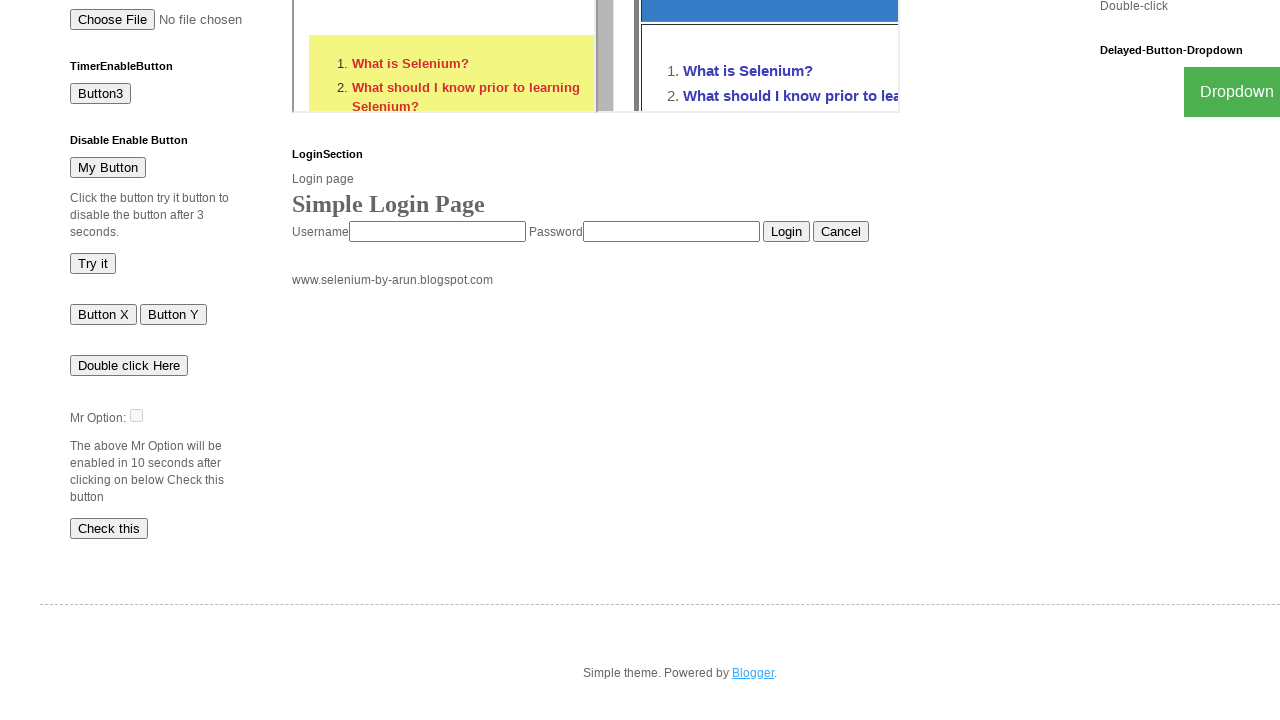

Waited for Blogger page to load
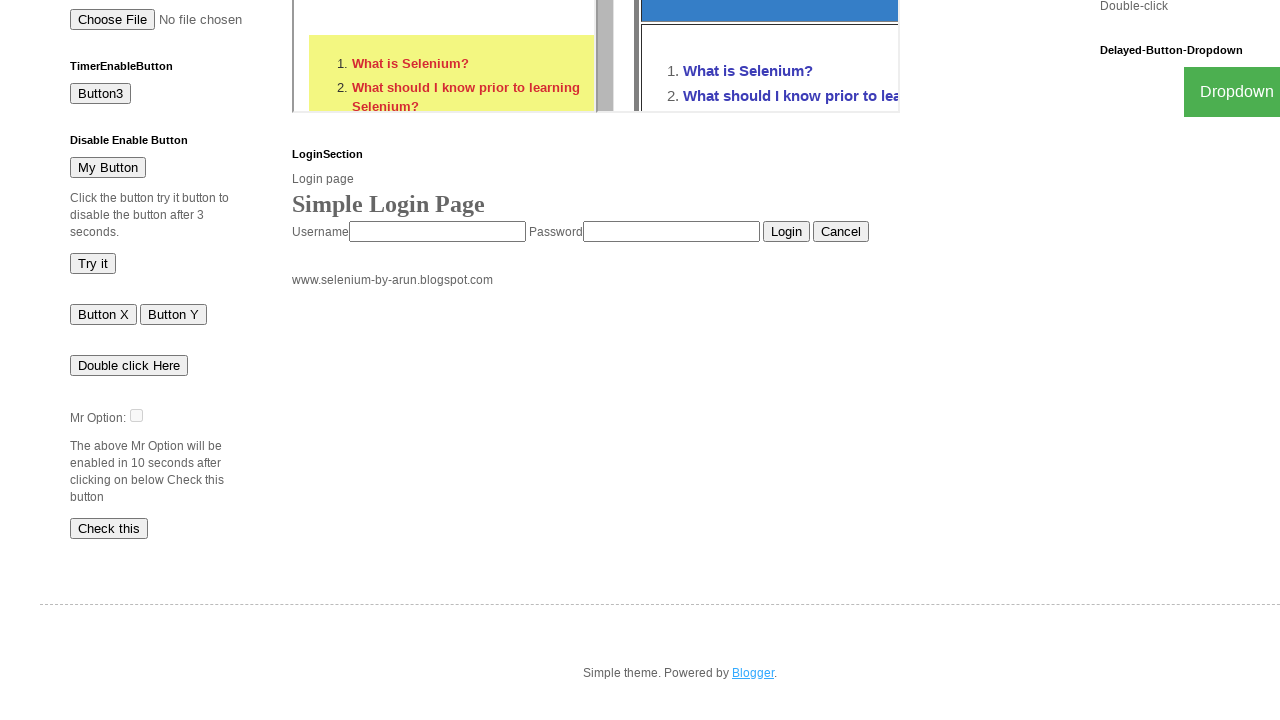

Verified Blogger.com page loaded successfully
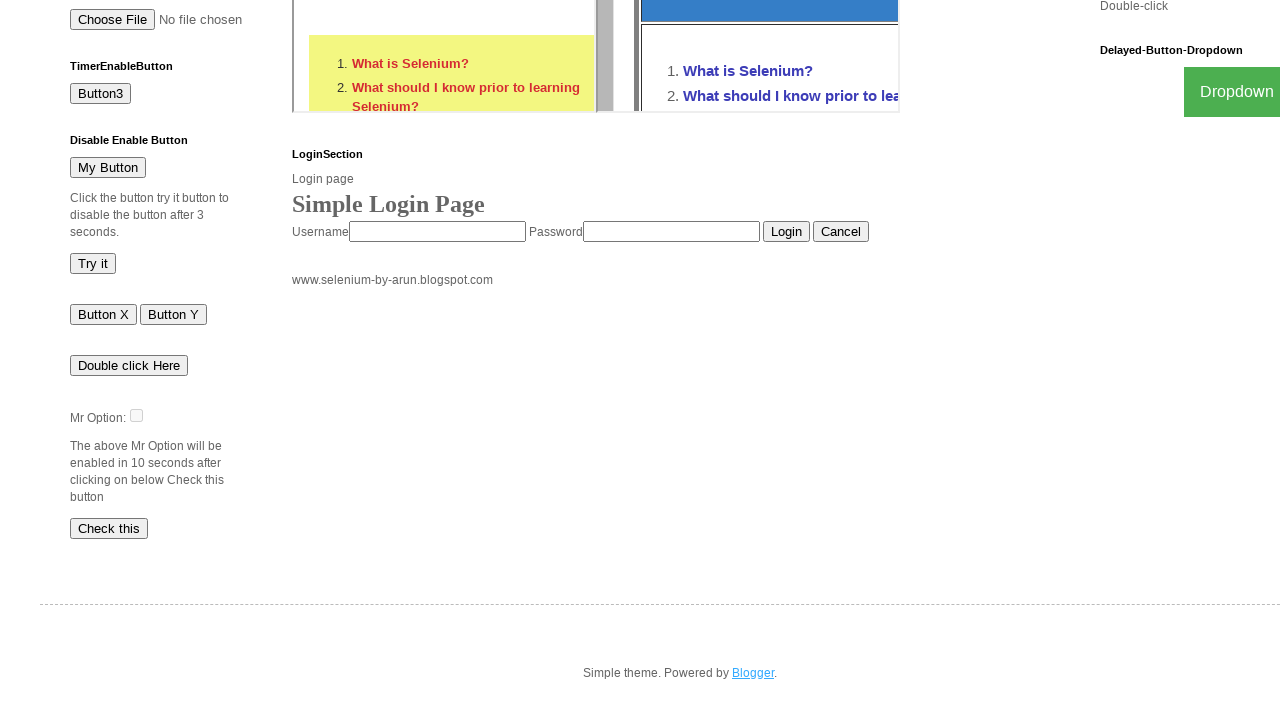

Clicked 'Sign in' button on Blogger page at (1227, 33) on xpath=//span[normalize-space()='Sign in']
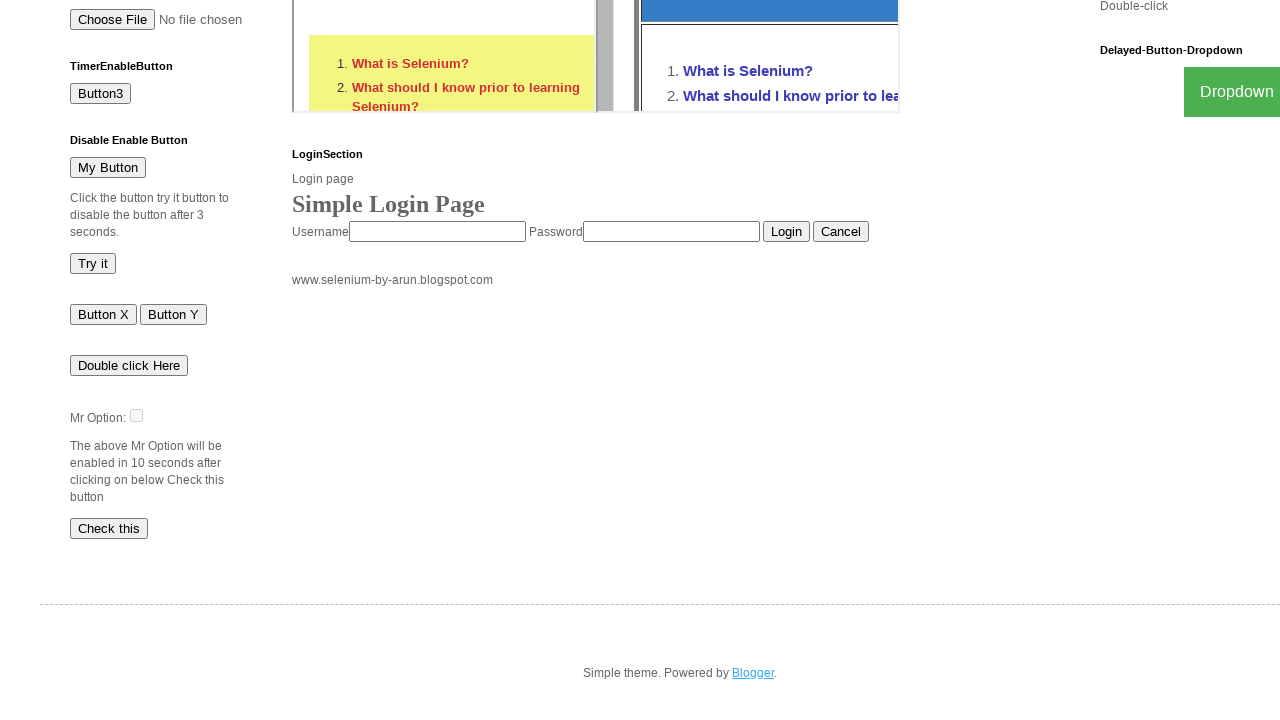

Closed Blogger tab
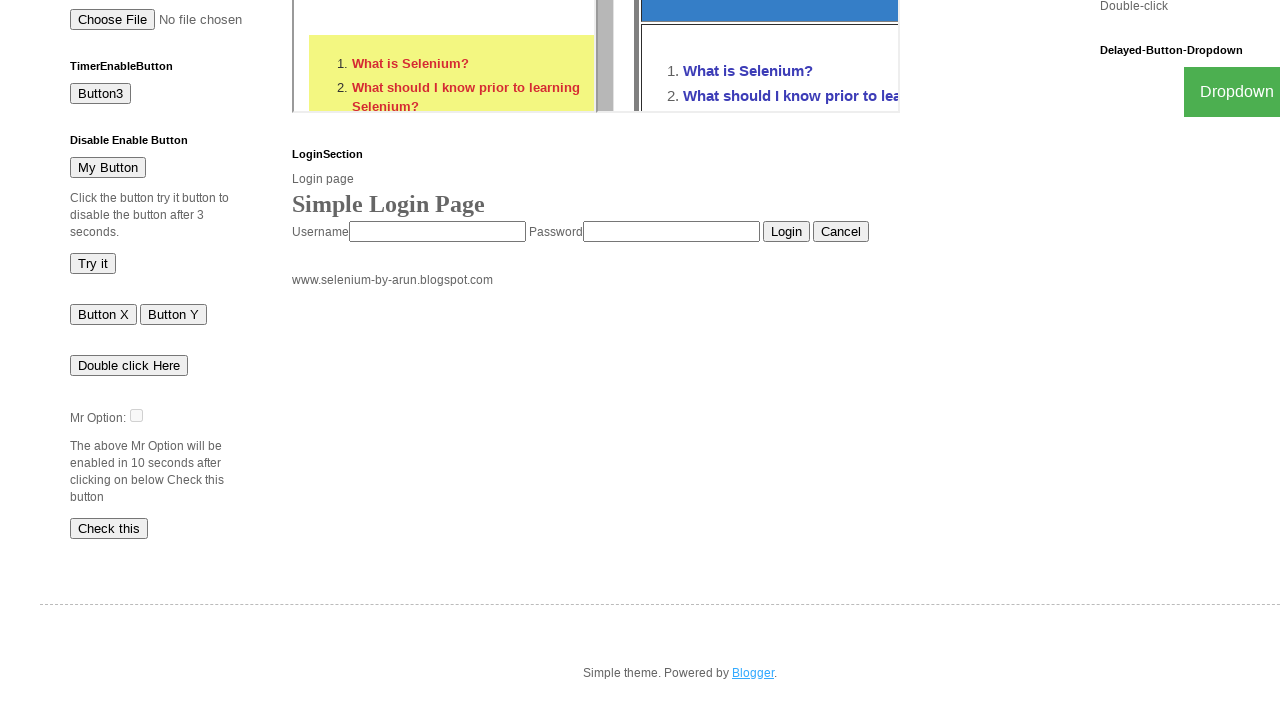

Returned to parent window and filled text area with 'BoI'm back!!' on #ta1
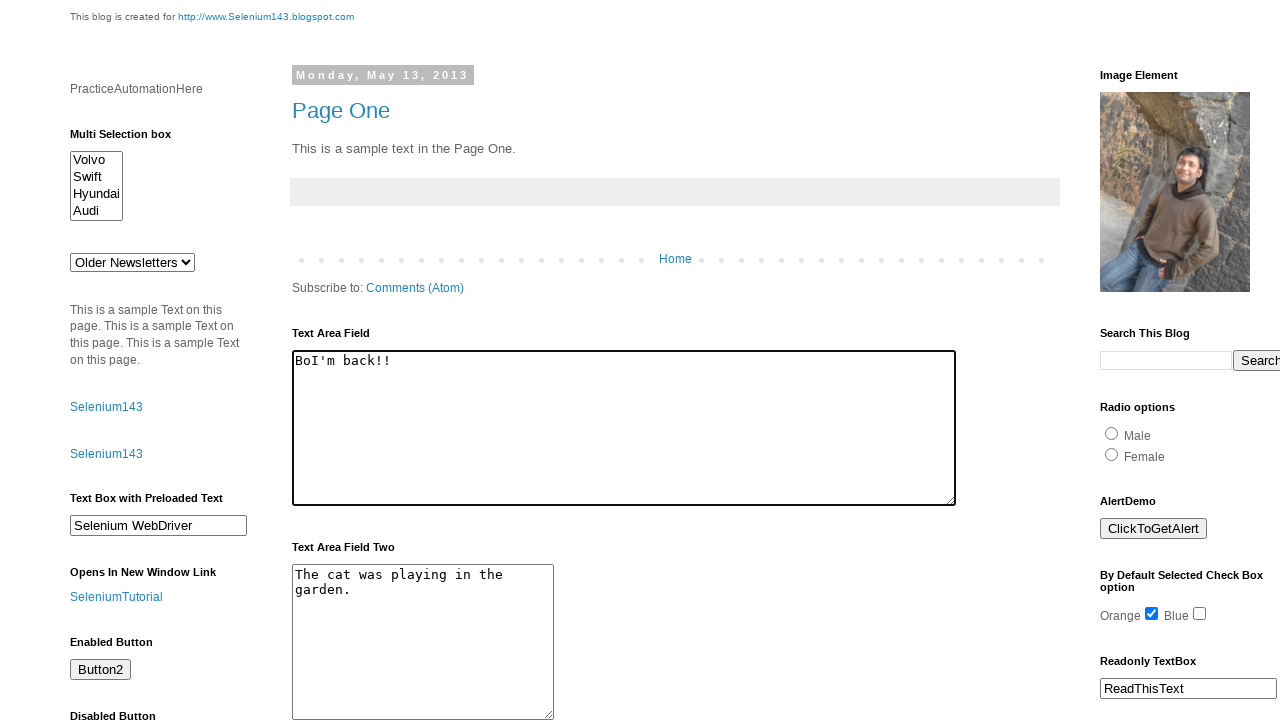

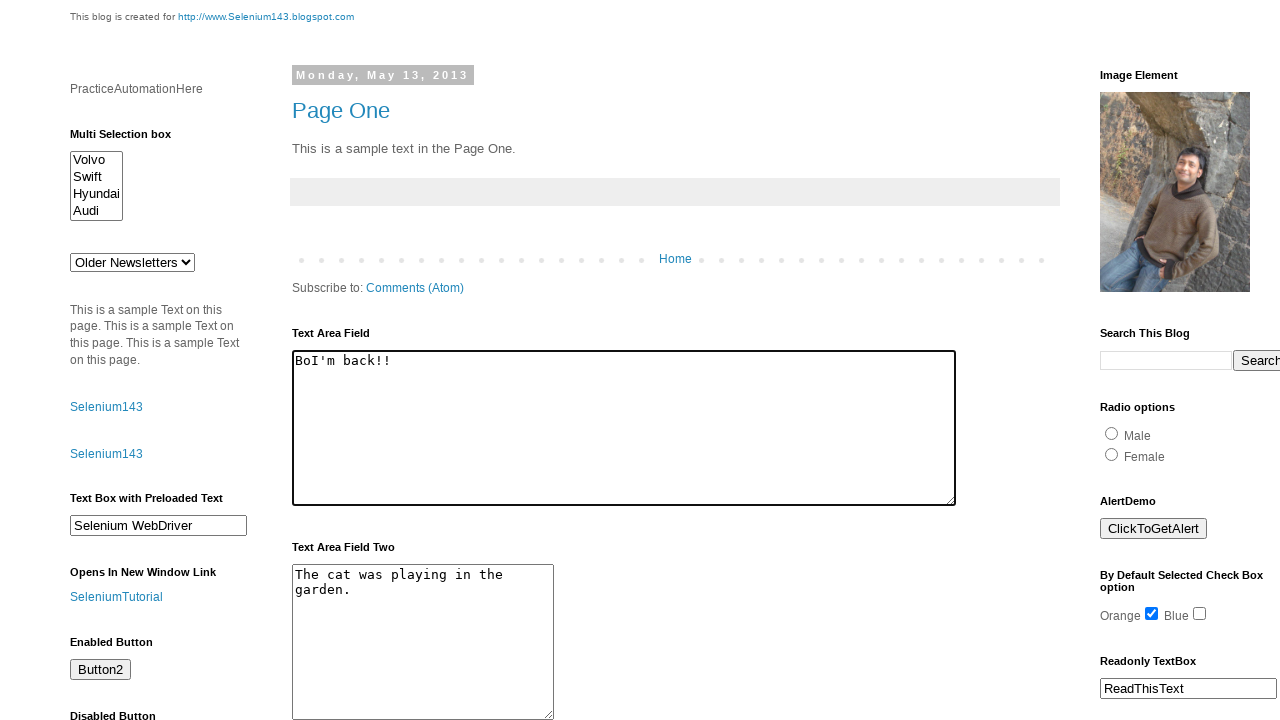